Tests the Add/Remove Elements functionality by clicking the add button twice to create two delete buttons, then removing one and verifying only one remains

Starting URL: http://the-internet.herokuapp.com/

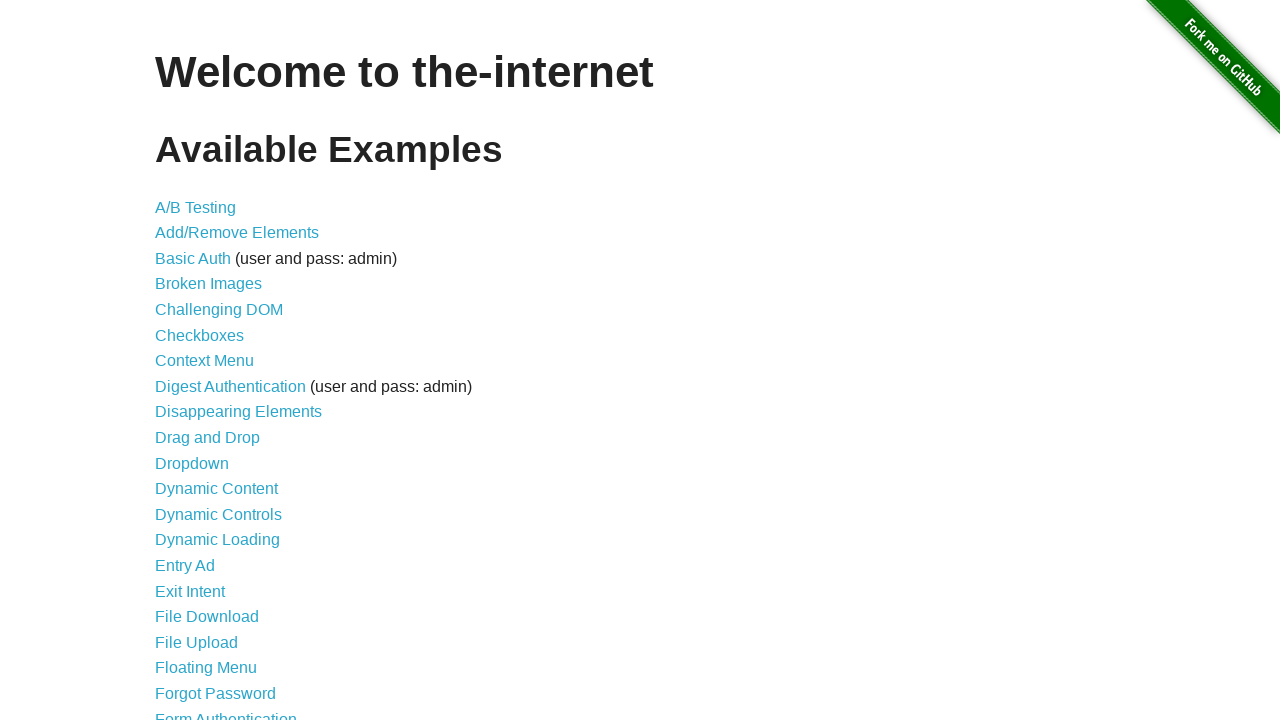

Clicked on Add/Remove Elements link at (237, 233) on xpath=//*[@id="content"]/ul/li[2]/a
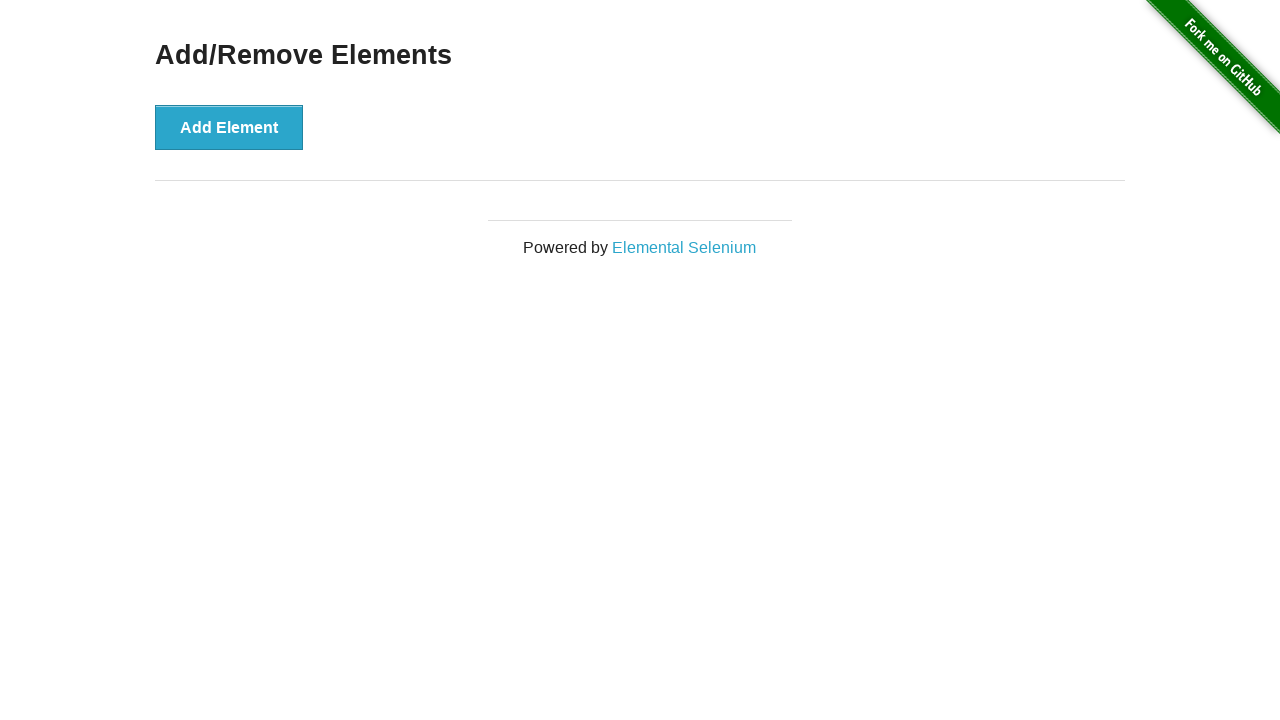

Clicked Add Element button (first time) at (229, 127) on xpath=//*[@id="content"]/div/button
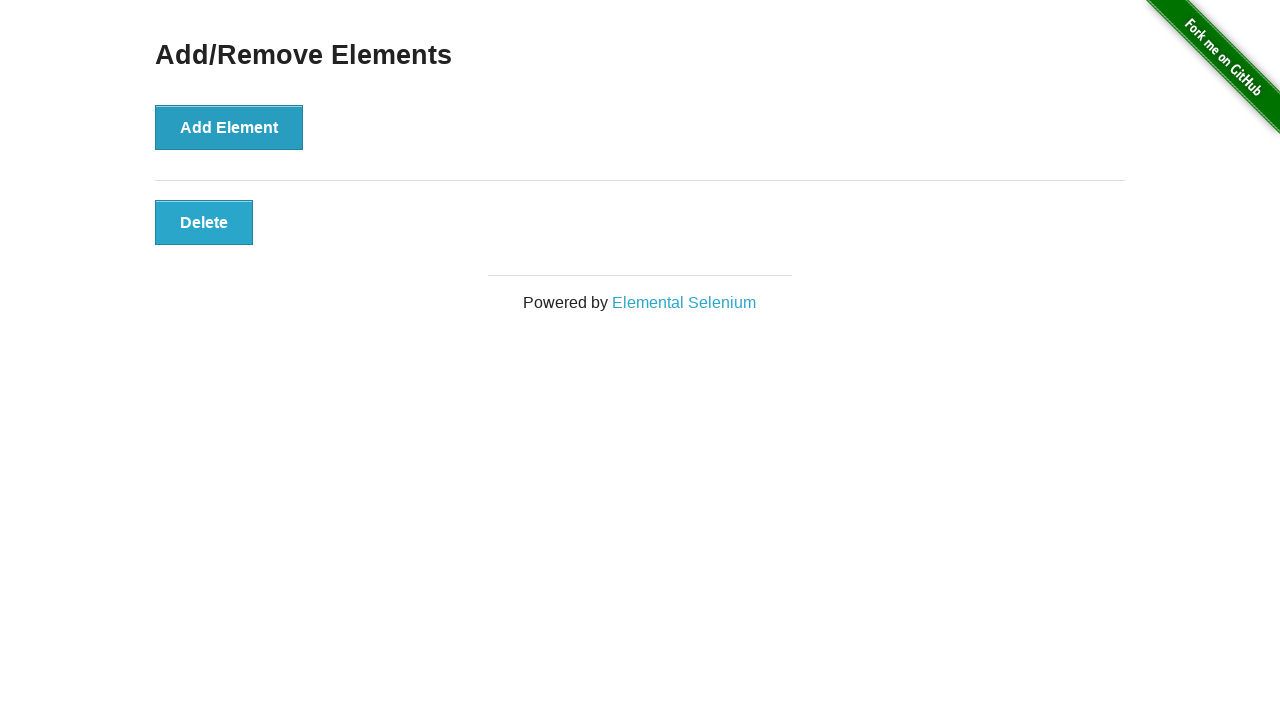

Clicked Add Element button (second time) at (229, 127) on xpath=//*[@id="content"]/div/button
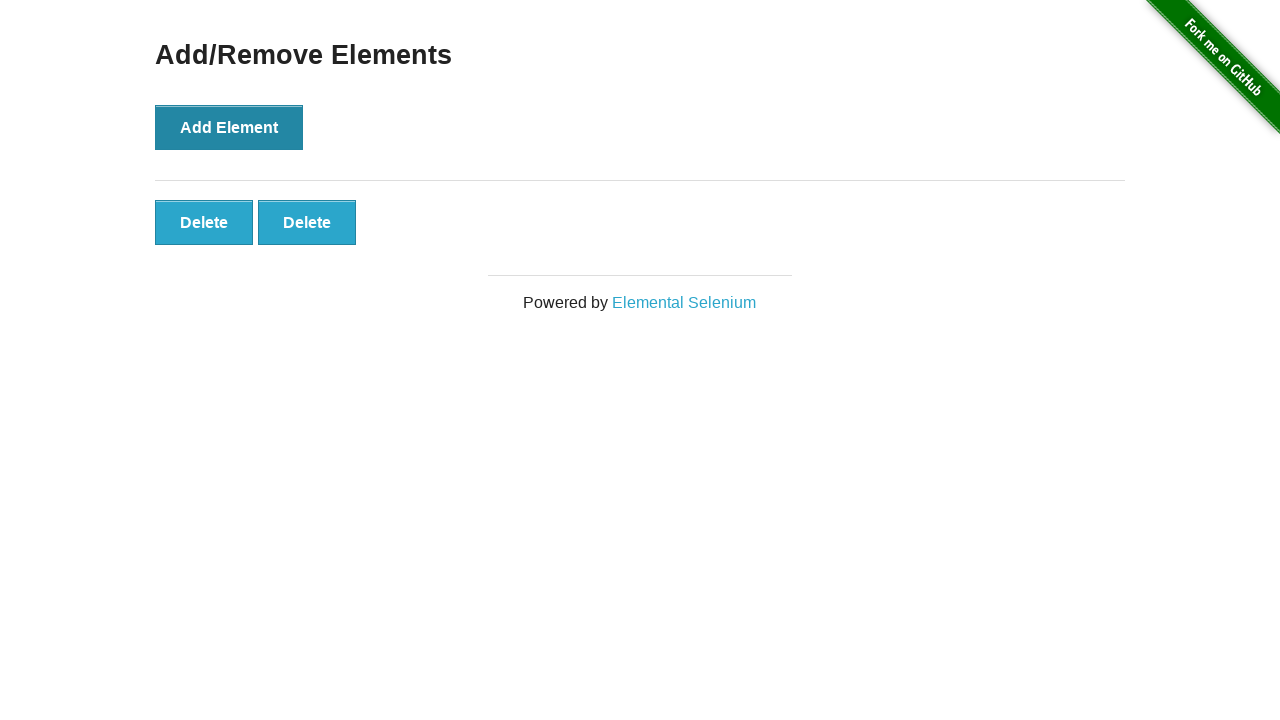

Verified two Delete buttons exist
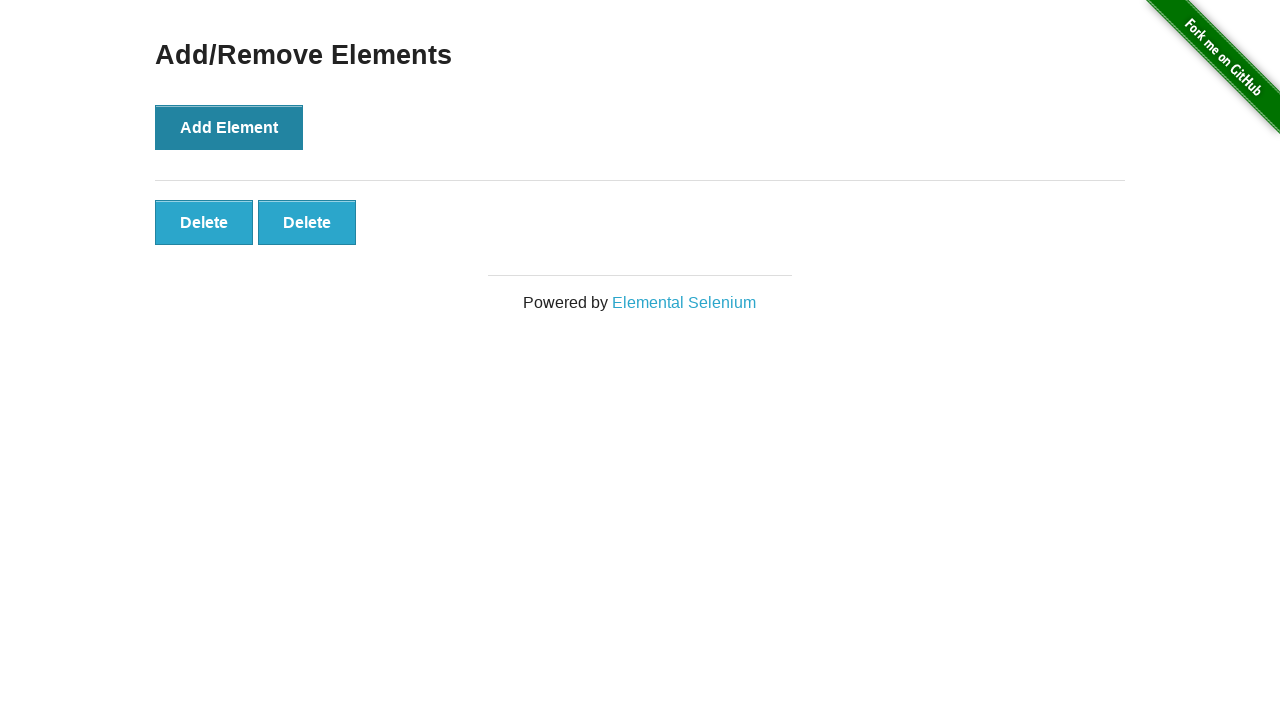

Clicked the first Delete button at (204, 222) on xpath=//button[text()='Delete'] >> nth=0
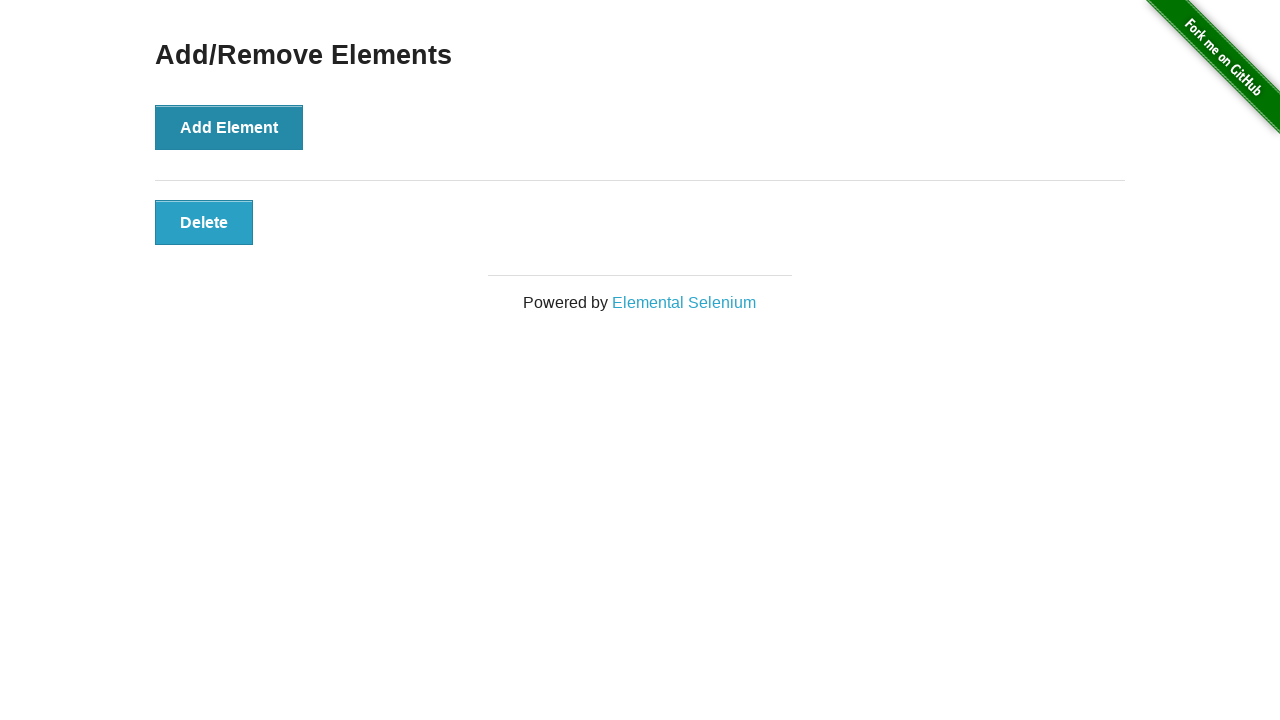

Verified only one Delete button remains
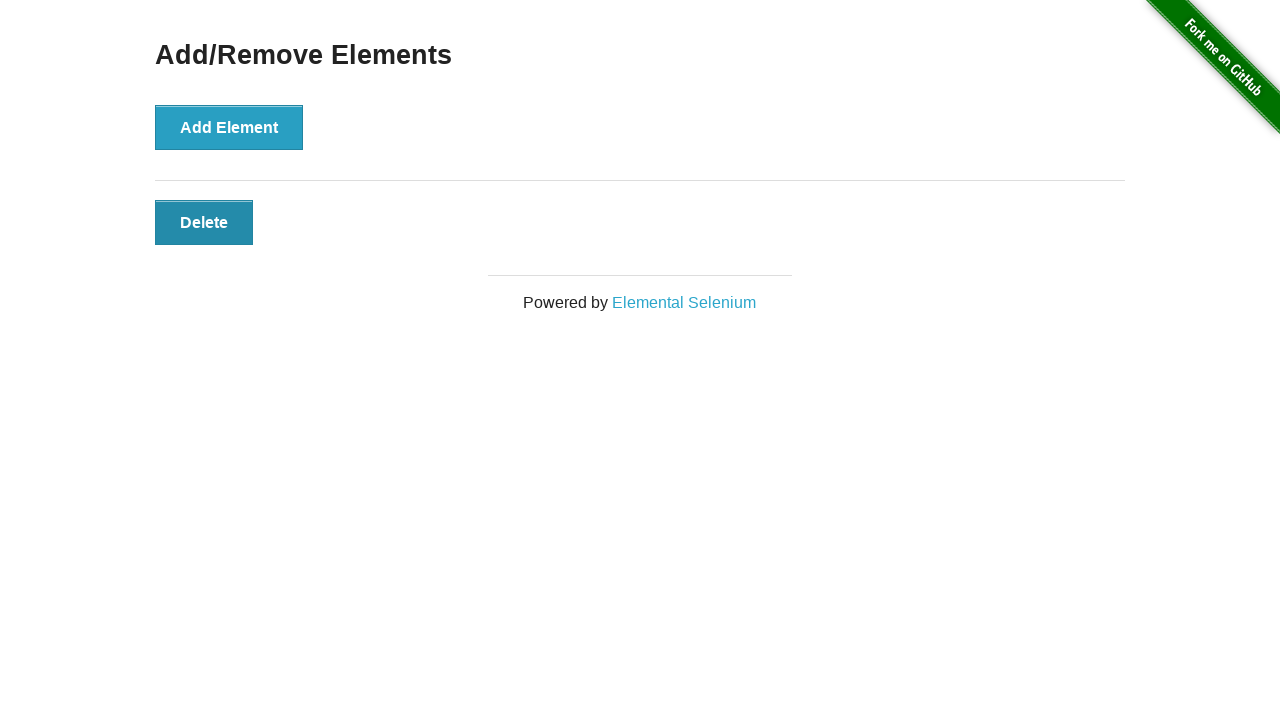

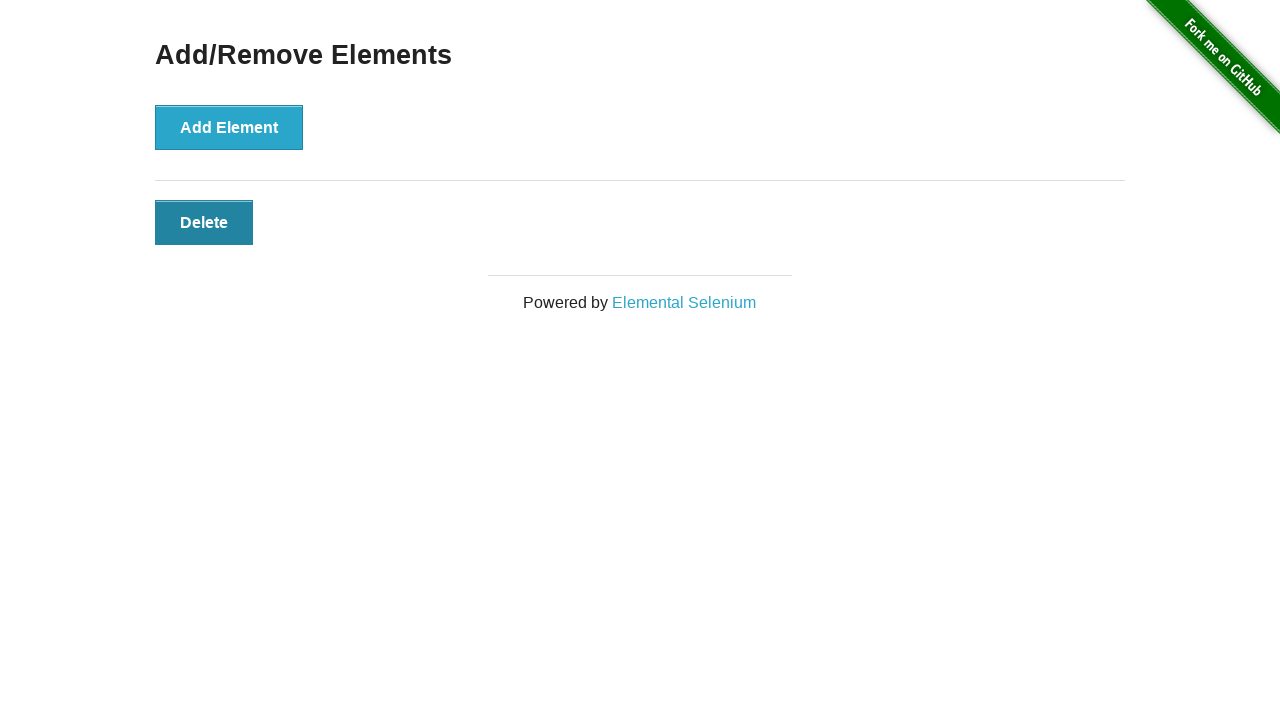